Tests multiple hobbies checkboxes by selecting Sports, Reading, and Music, then verifying all appear in submission confirmation

Starting URL: https://demoqa.com/automation-practice-form

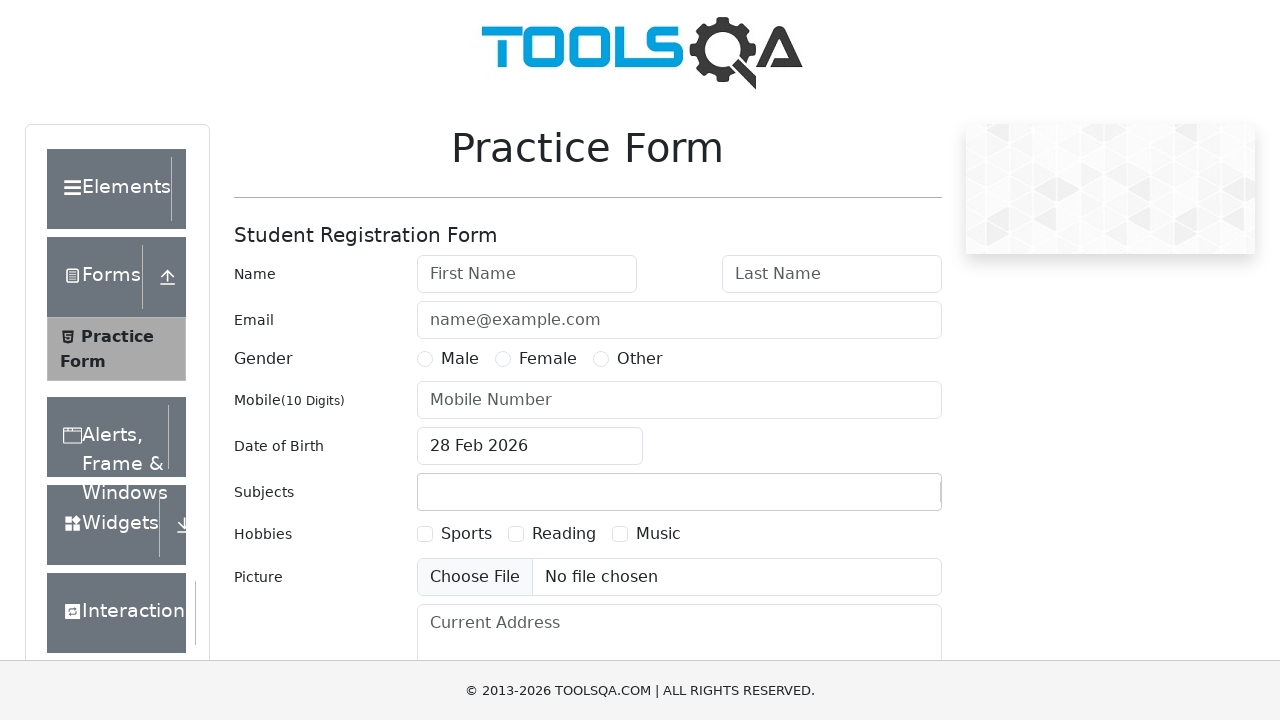

Filled first name field with 'David' on #firstName
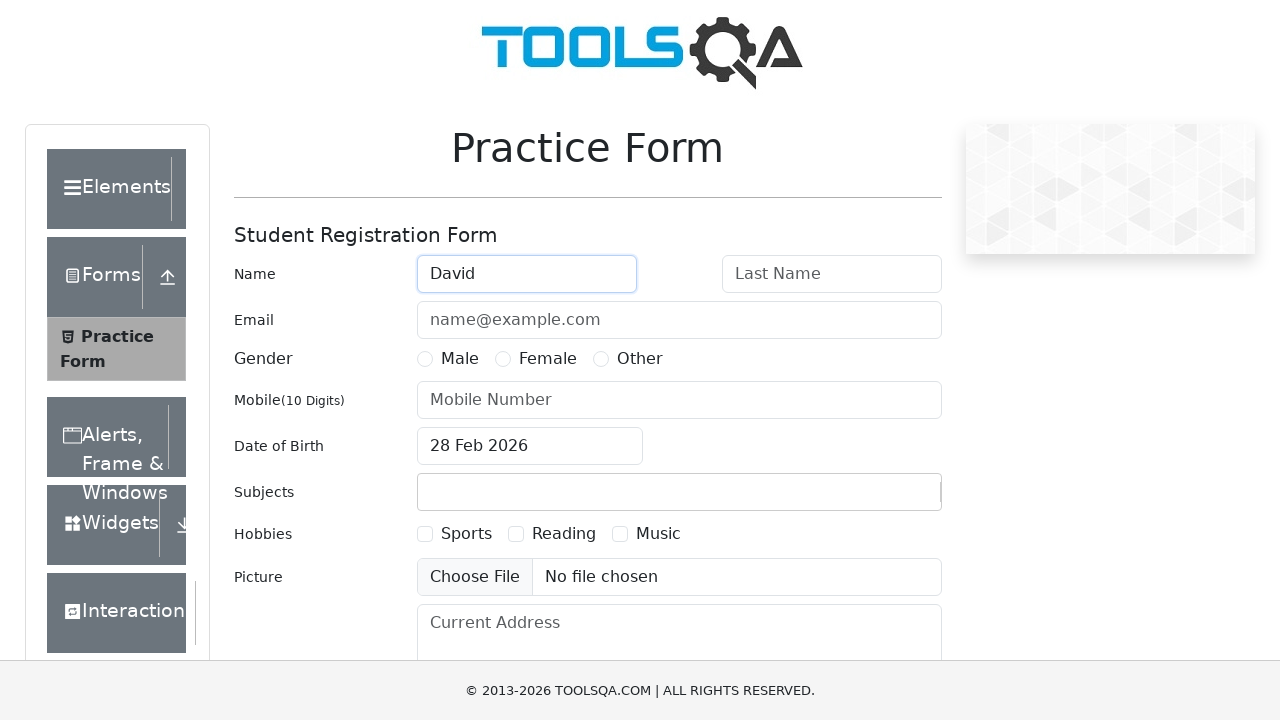

Filled last name field with 'Brown' on #lastName
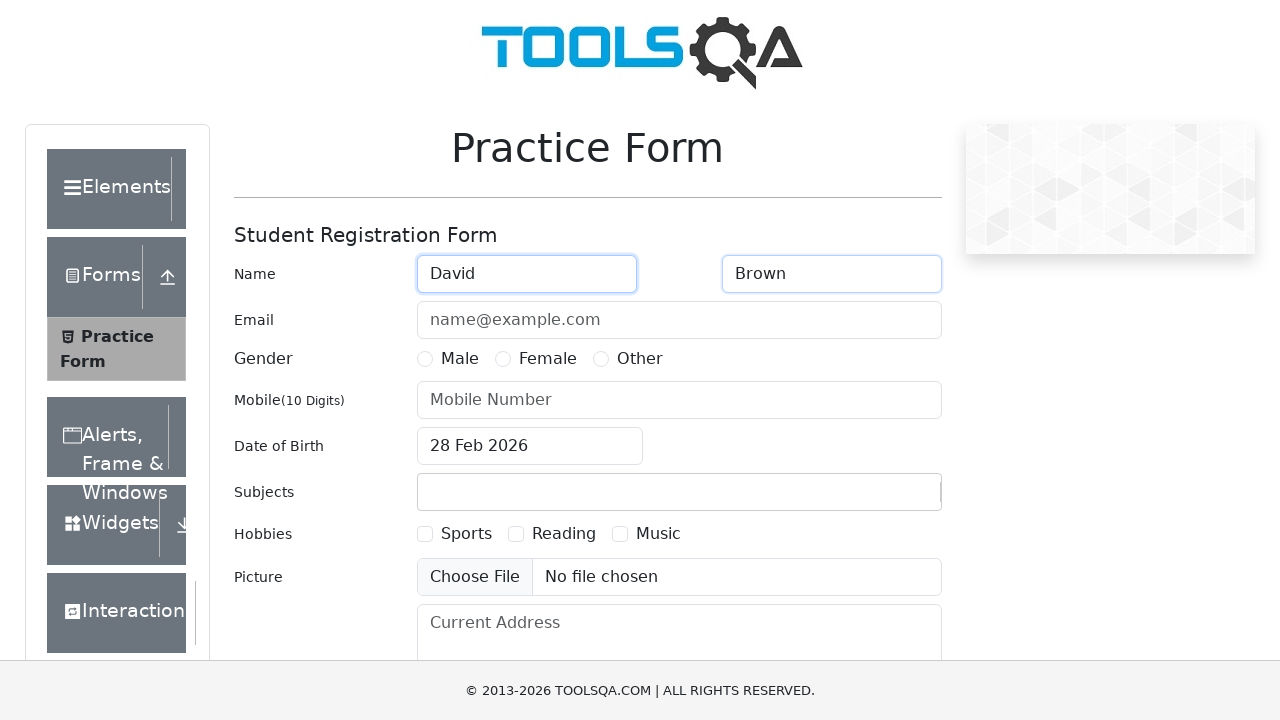

Filled user number field with '5557891234' on #userNumber
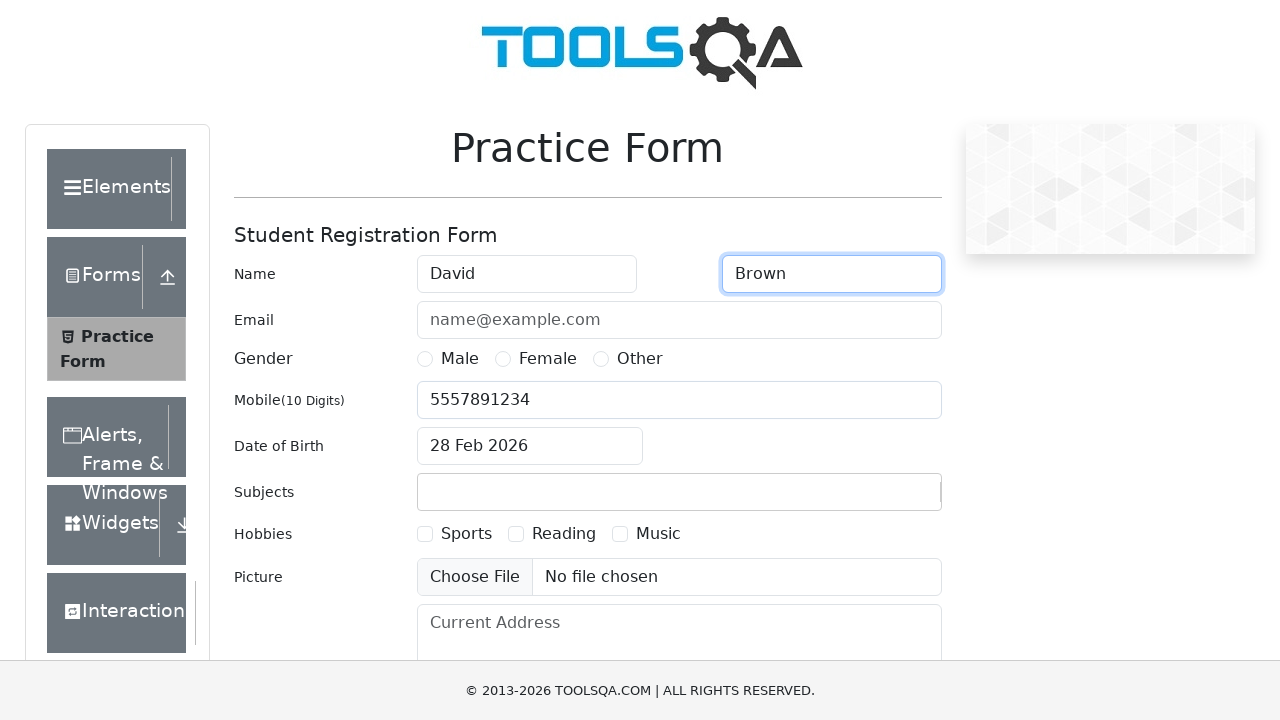

Selected Male gender radio button at (460, 359) on xpath=//label[contains(text(),'Male')]
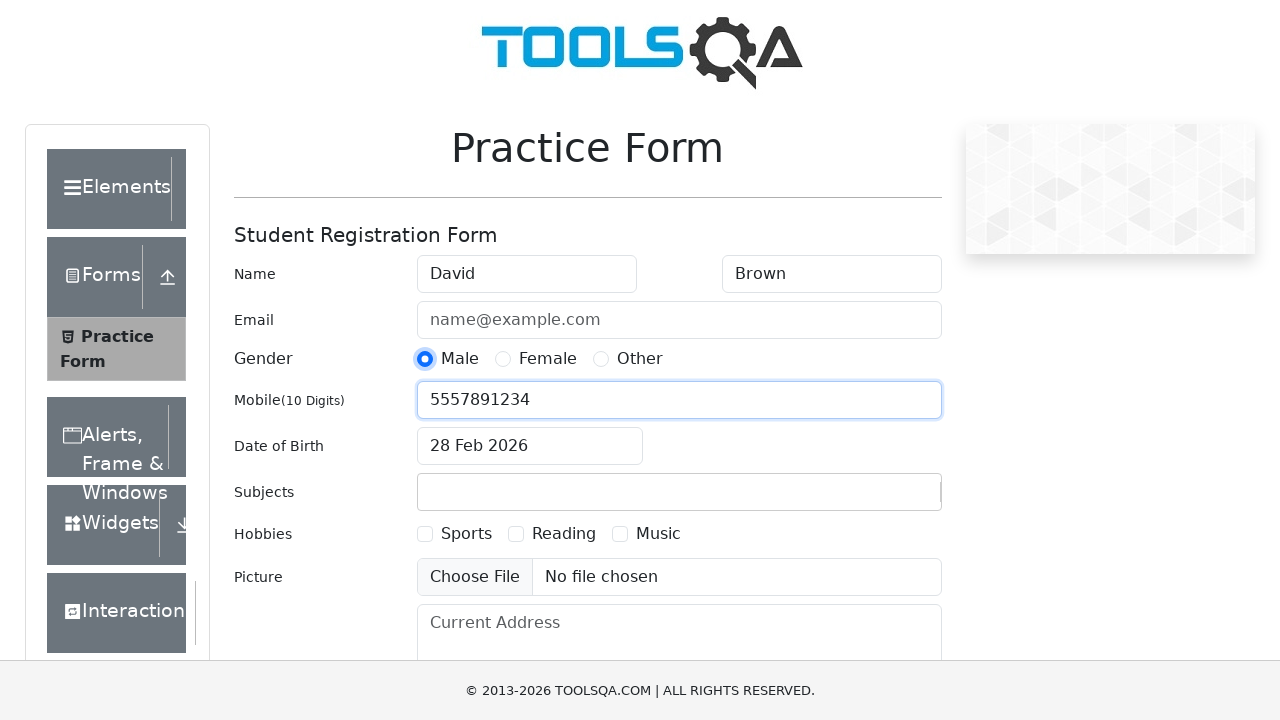

Selected Sports hobby checkbox at (466, 534) on xpath=//label[contains(text(),'Sports')]
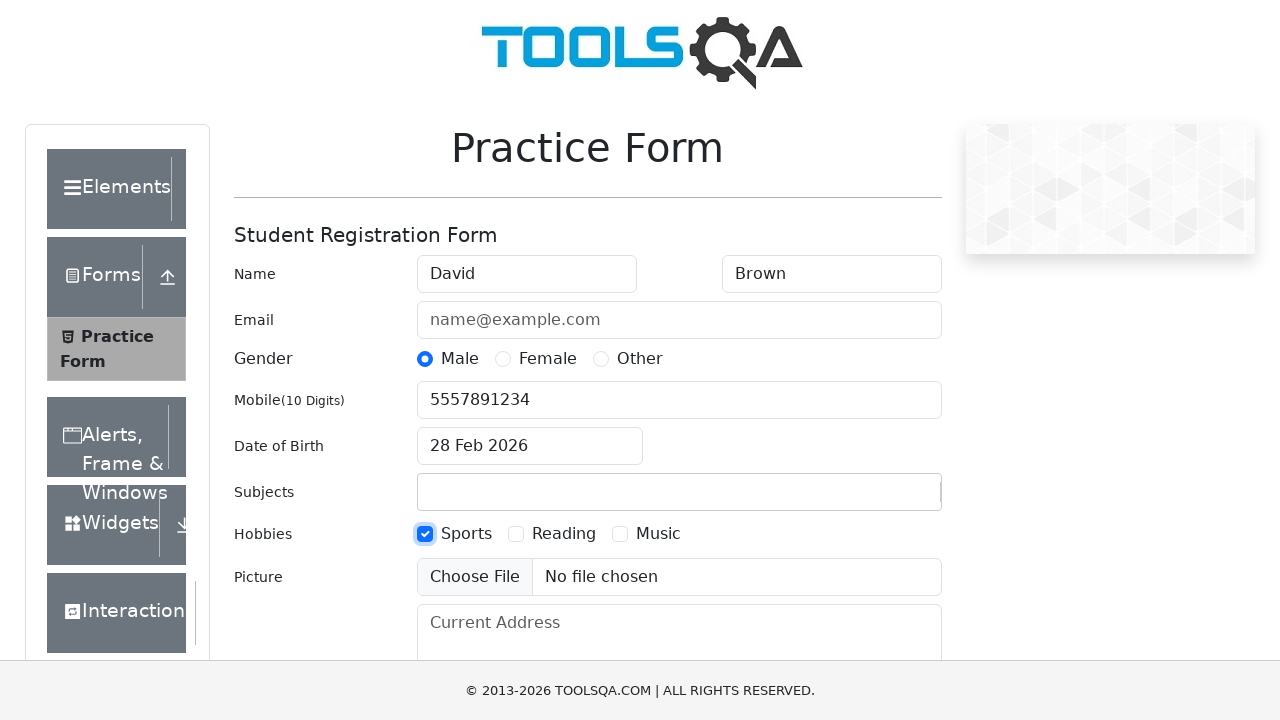

Selected Reading hobby checkbox at (564, 534) on xpath=//label[contains(text(),'Reading')]
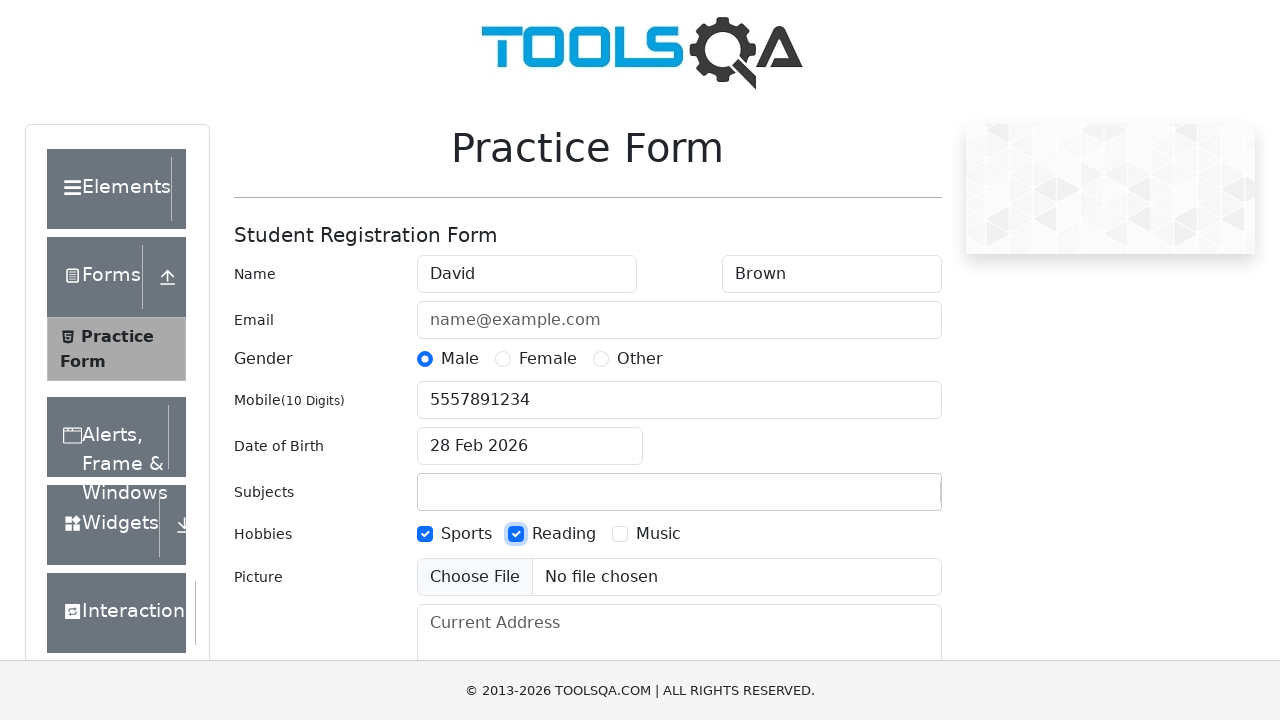

Selected Music hobby checkbox at (658, 534) on xpath=//label[contains(text(),'Music')]
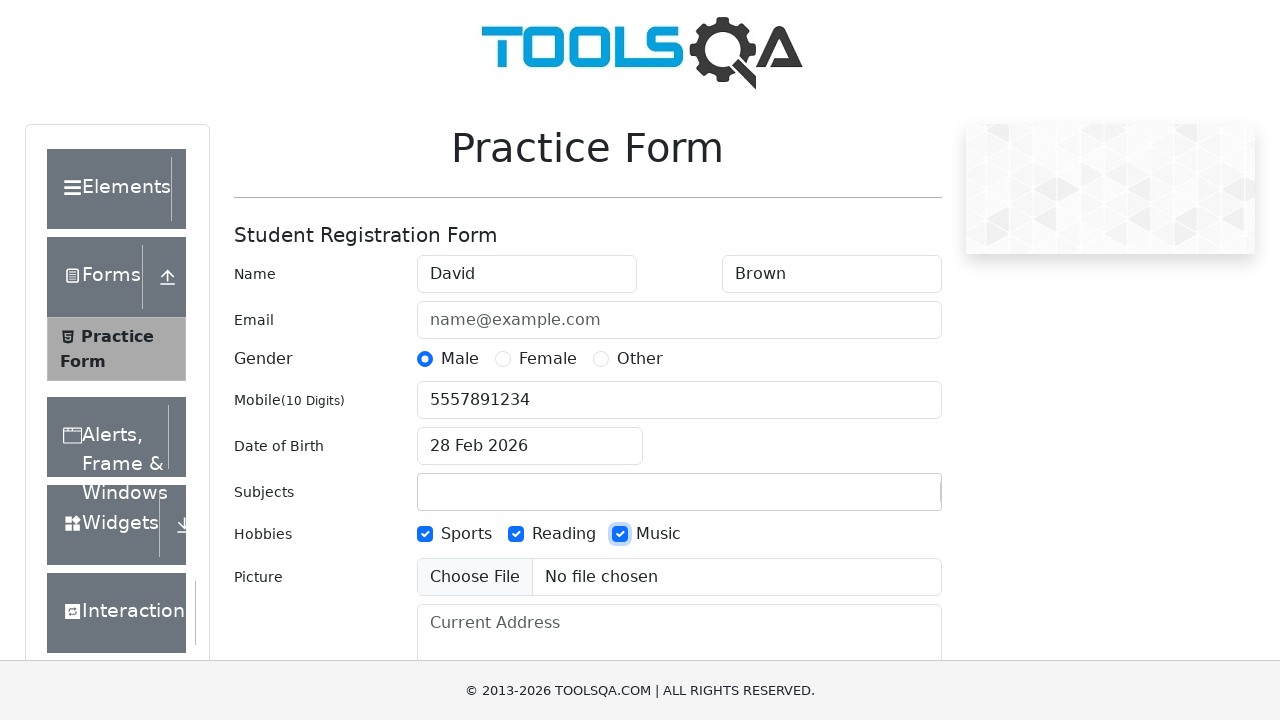

Clicked submit button to submit form at (885, 499) on #submit
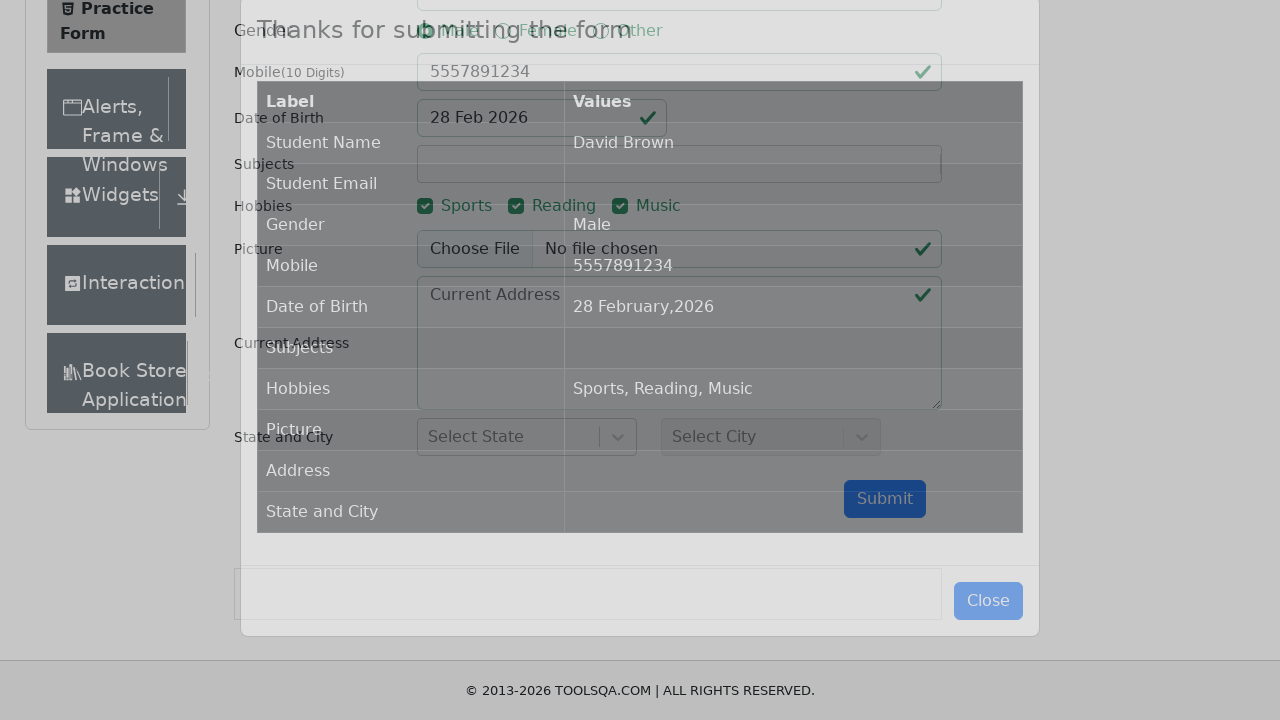

Submission confirmation dialog appeared
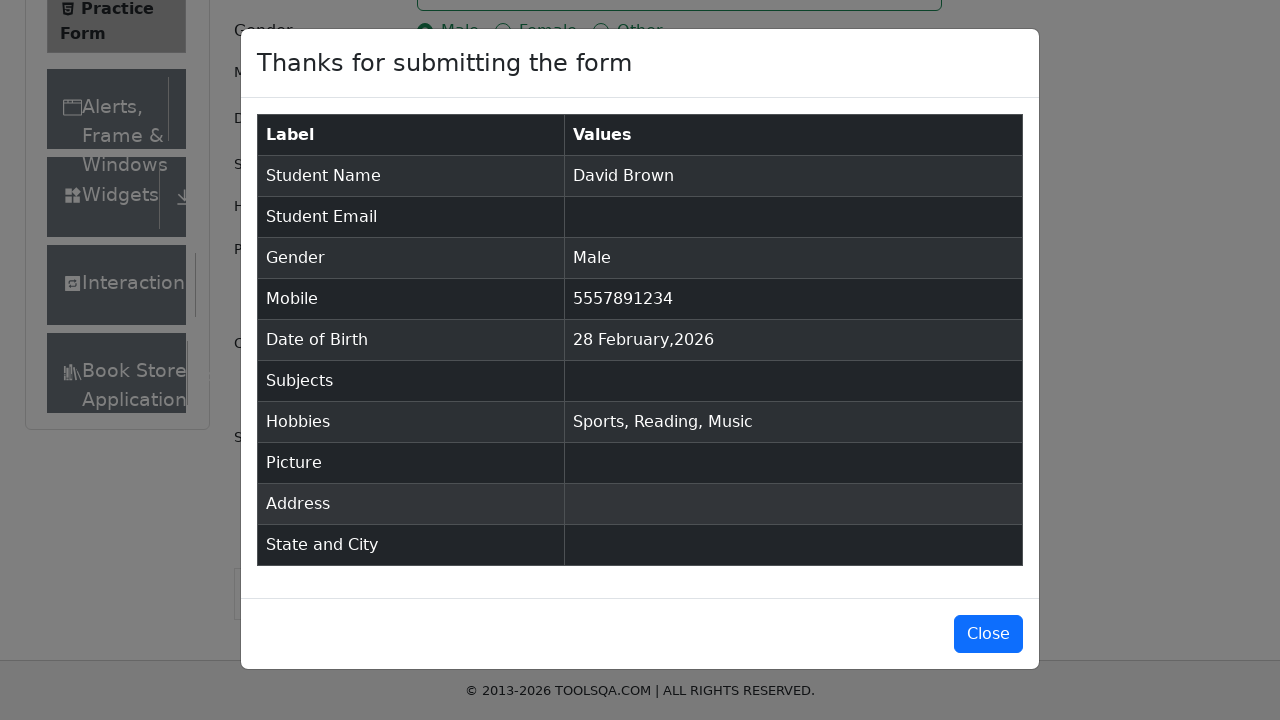

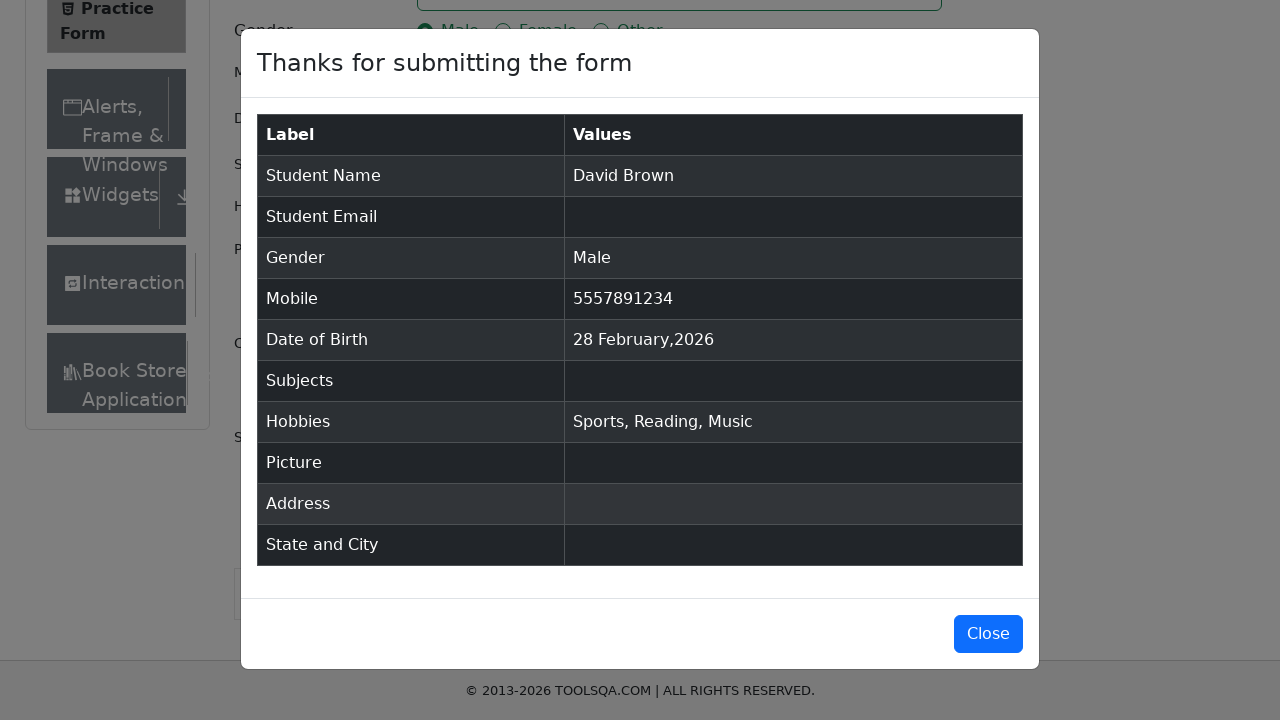